Tests adding a new todo item to a sample todo application by entering text in the input field and verifying it appears in the list

Starting URL: https://lambdatest.github.io/sample-todo-app

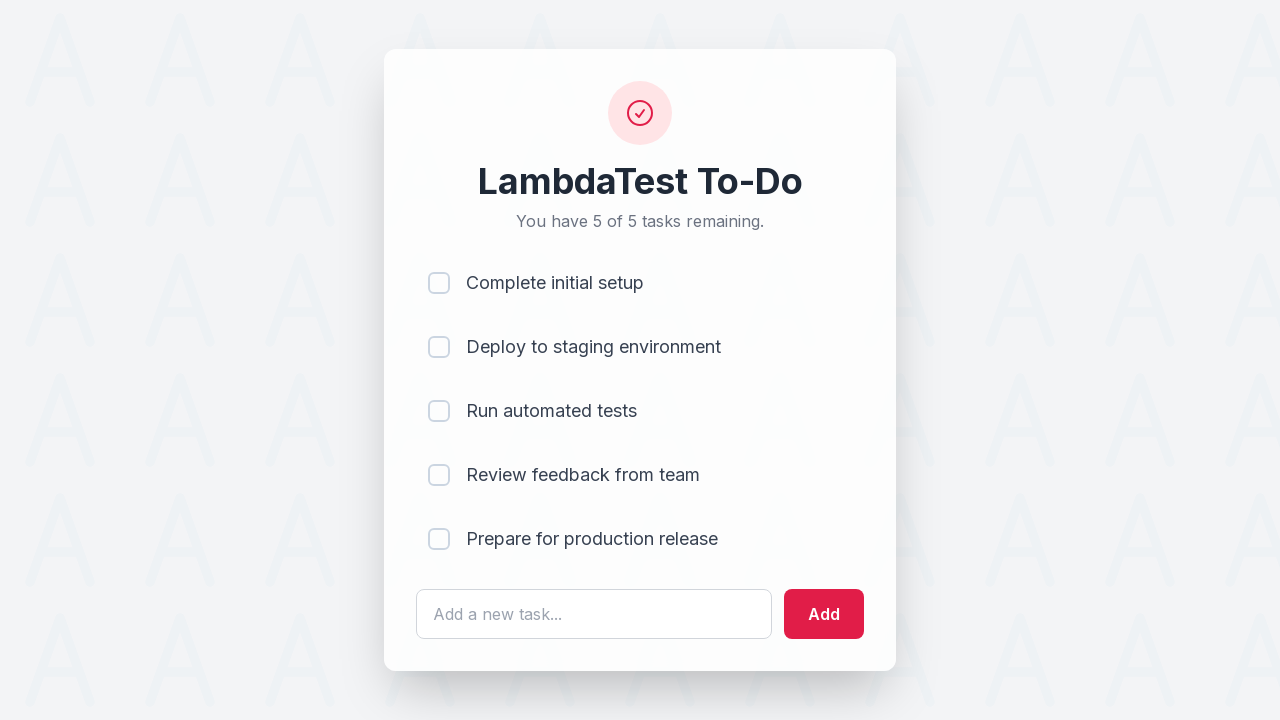

Filled todo input field with 'Learn Selenium' on #sampletodotext
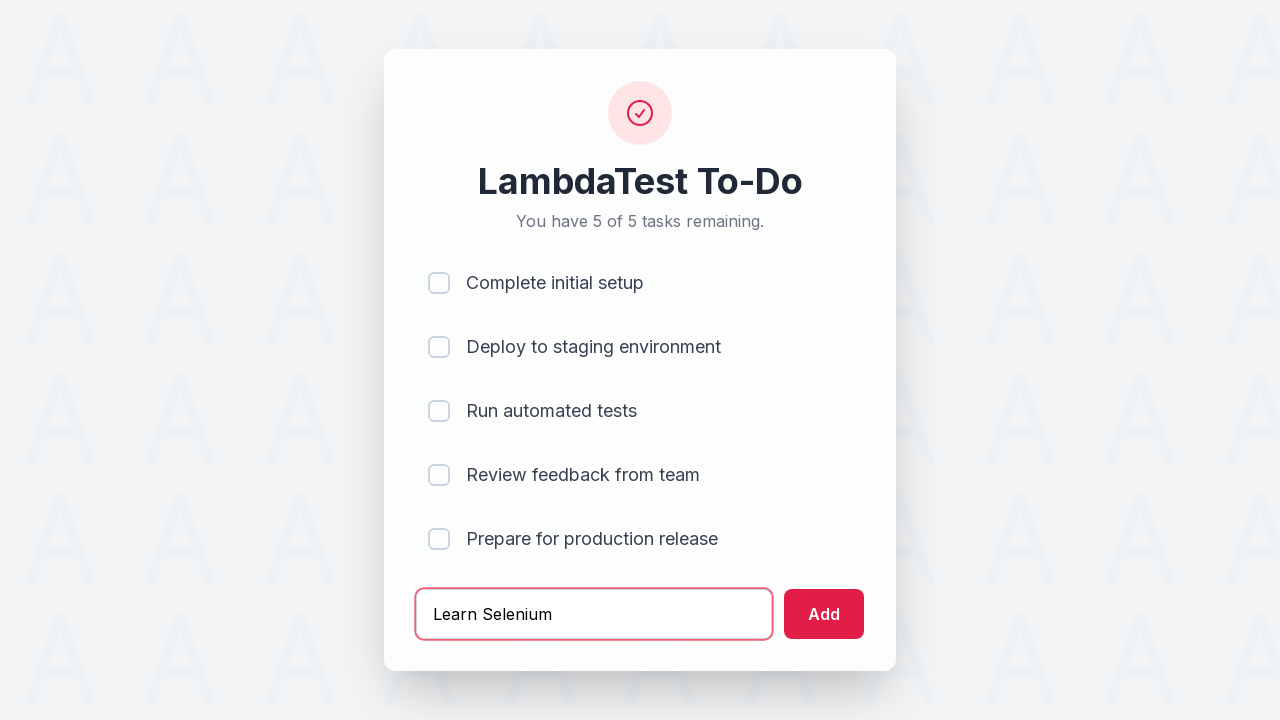

Pressed Enter to submit the new todo item on #sampletodotext
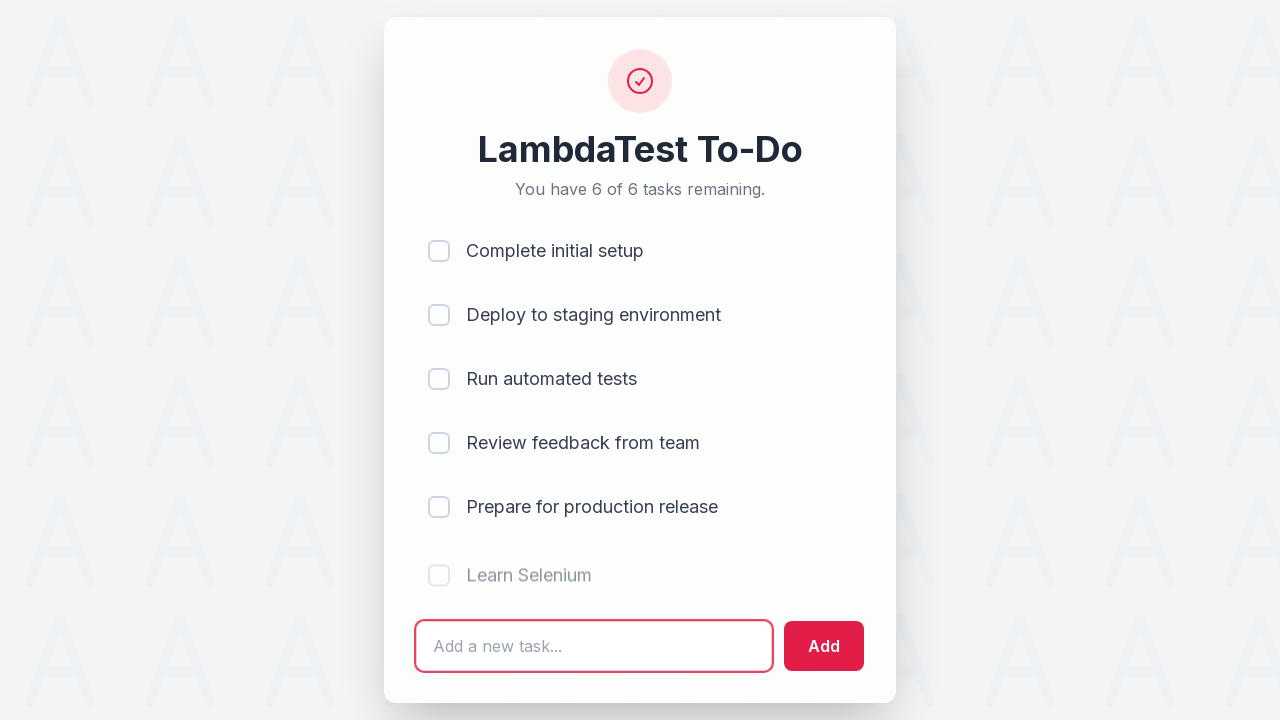

New todo item appeared in the list
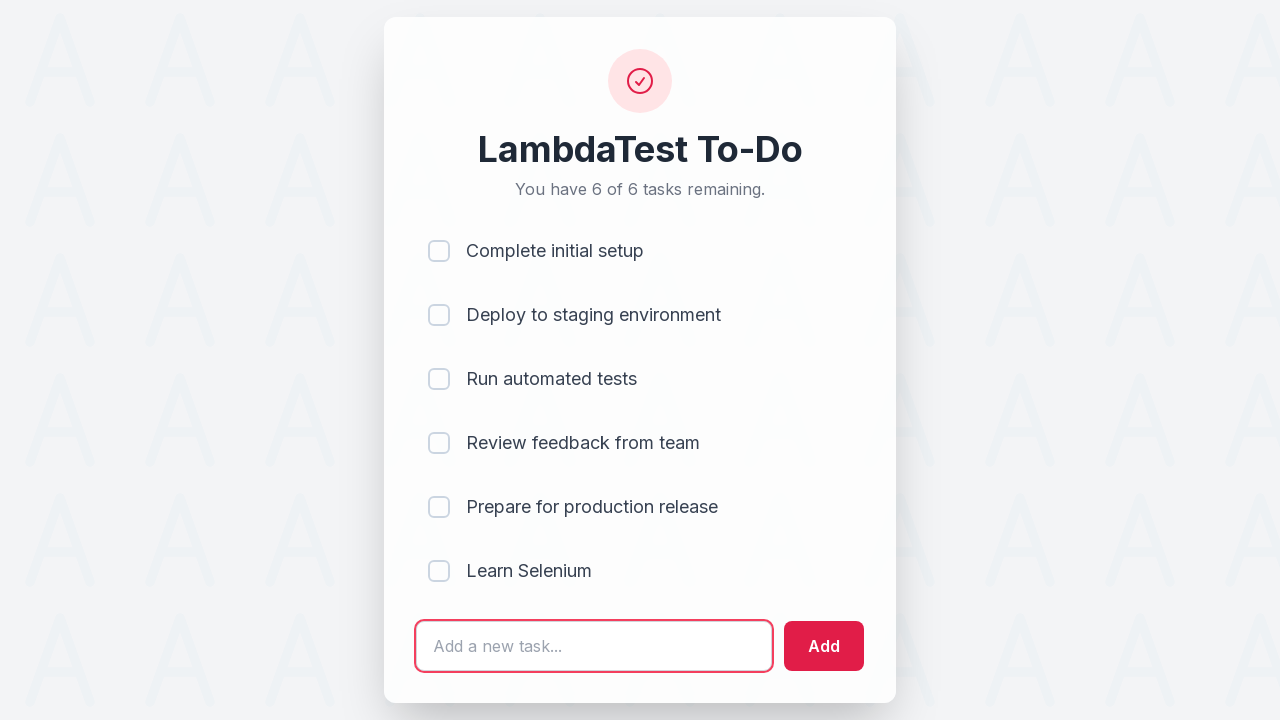

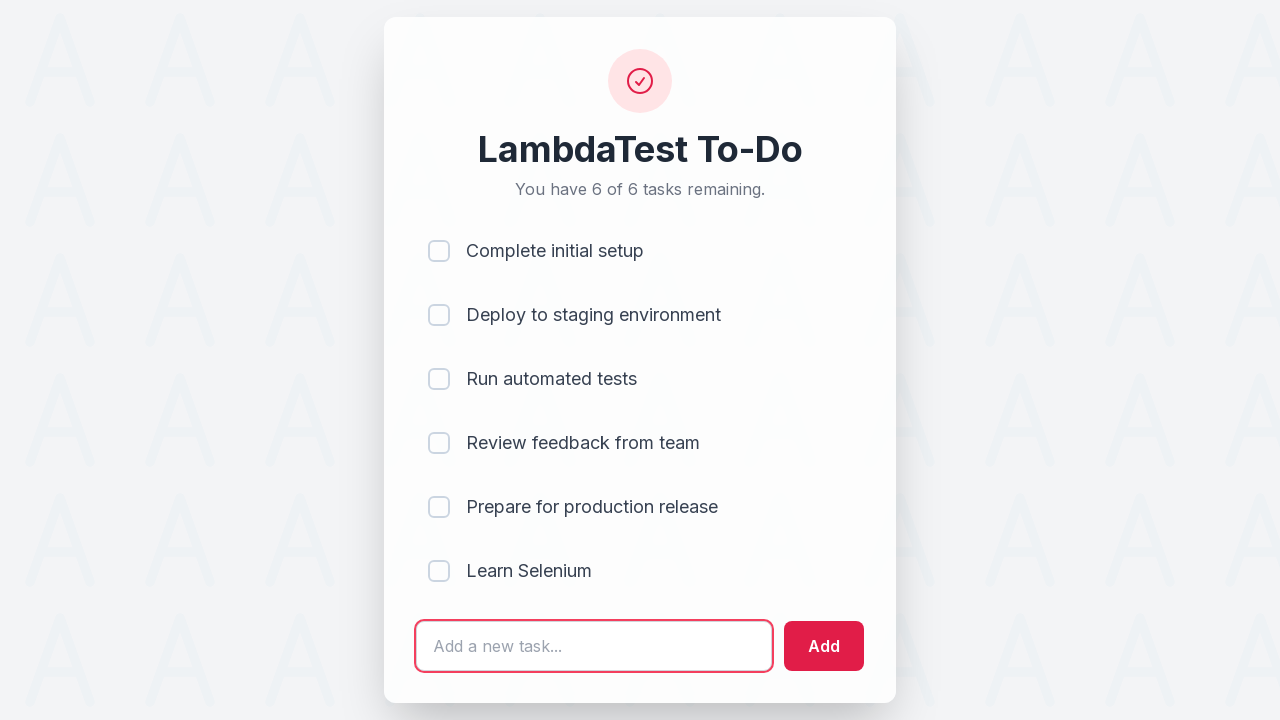